Tests drag and drop functionality on jQuery UI demo page by dragging an element and dropping it onto a target area

Starting URL: https://jqueryui.com/droppable/

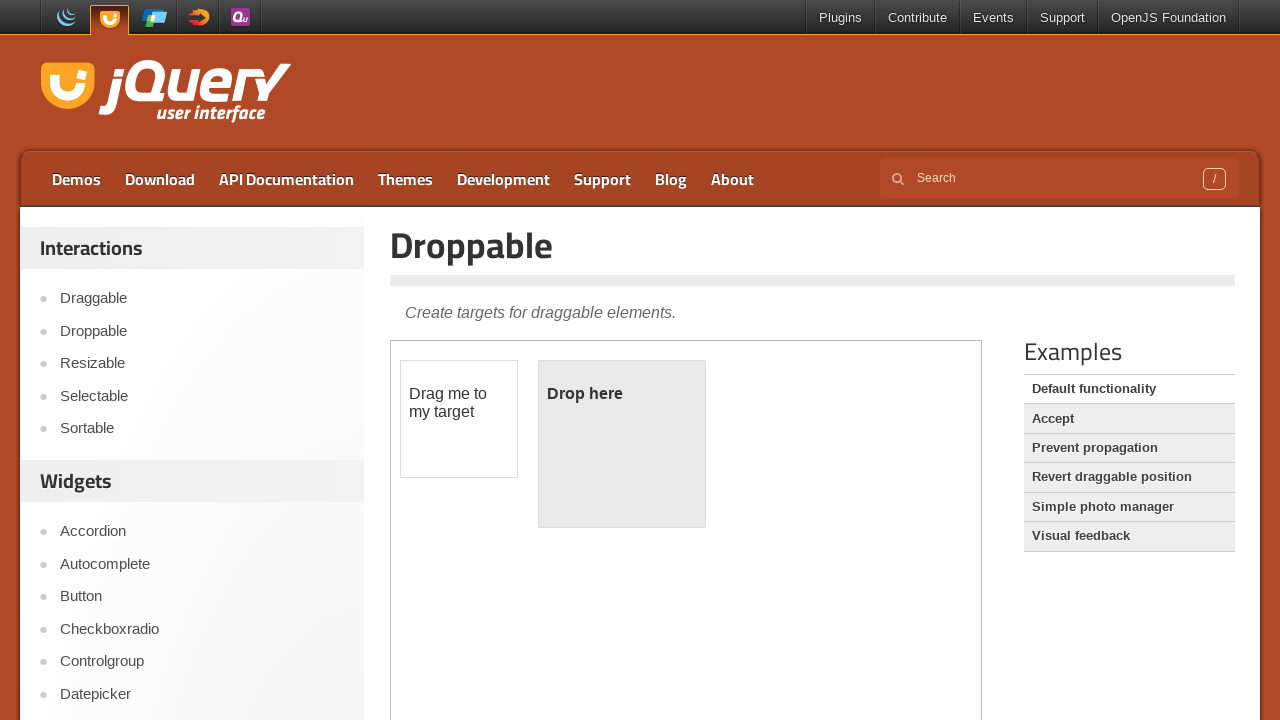

Retrieved all iframes on the jQuery UI droppable demo page
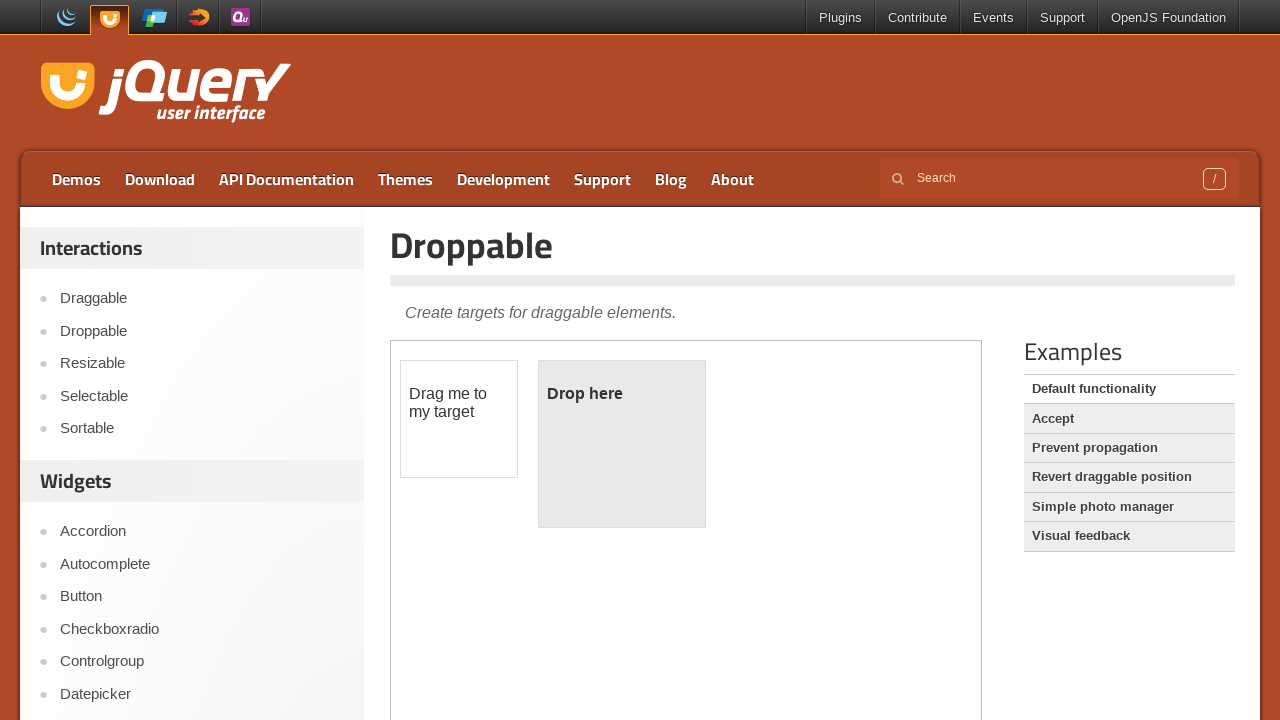

Located the first iframe containing the drag-drop demo
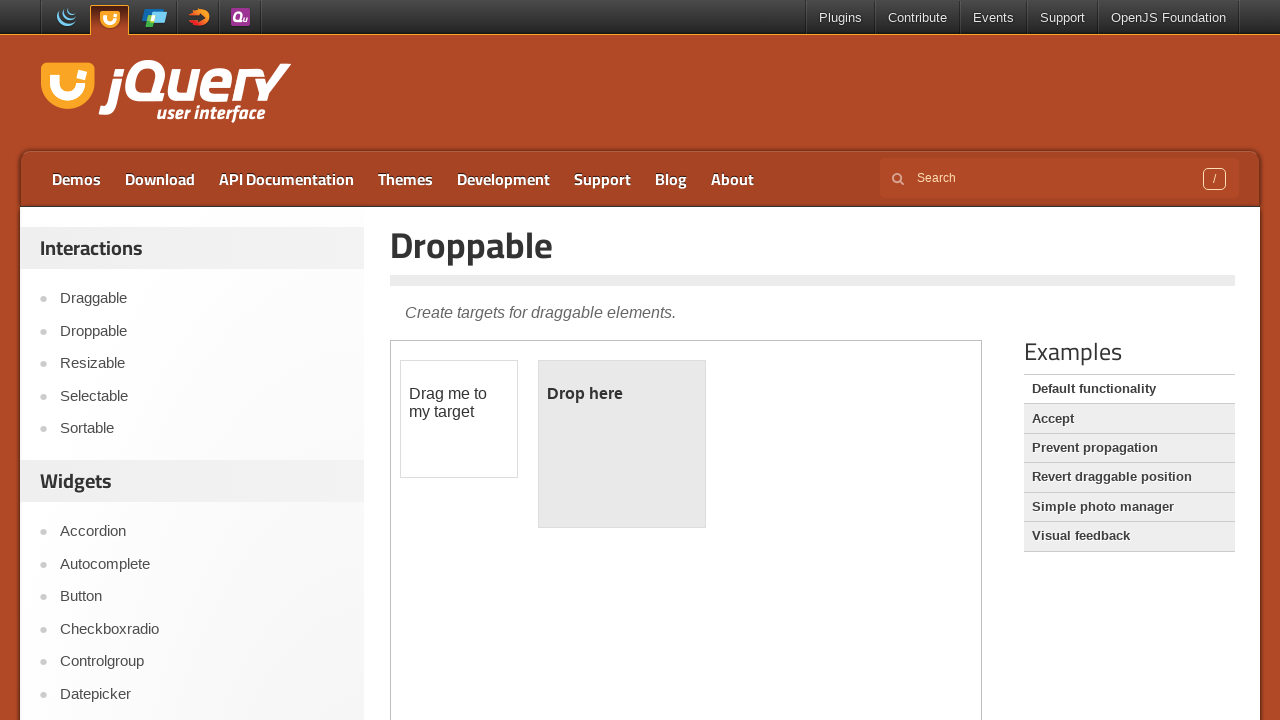

Located the draggable element (#draggable) within the iframe
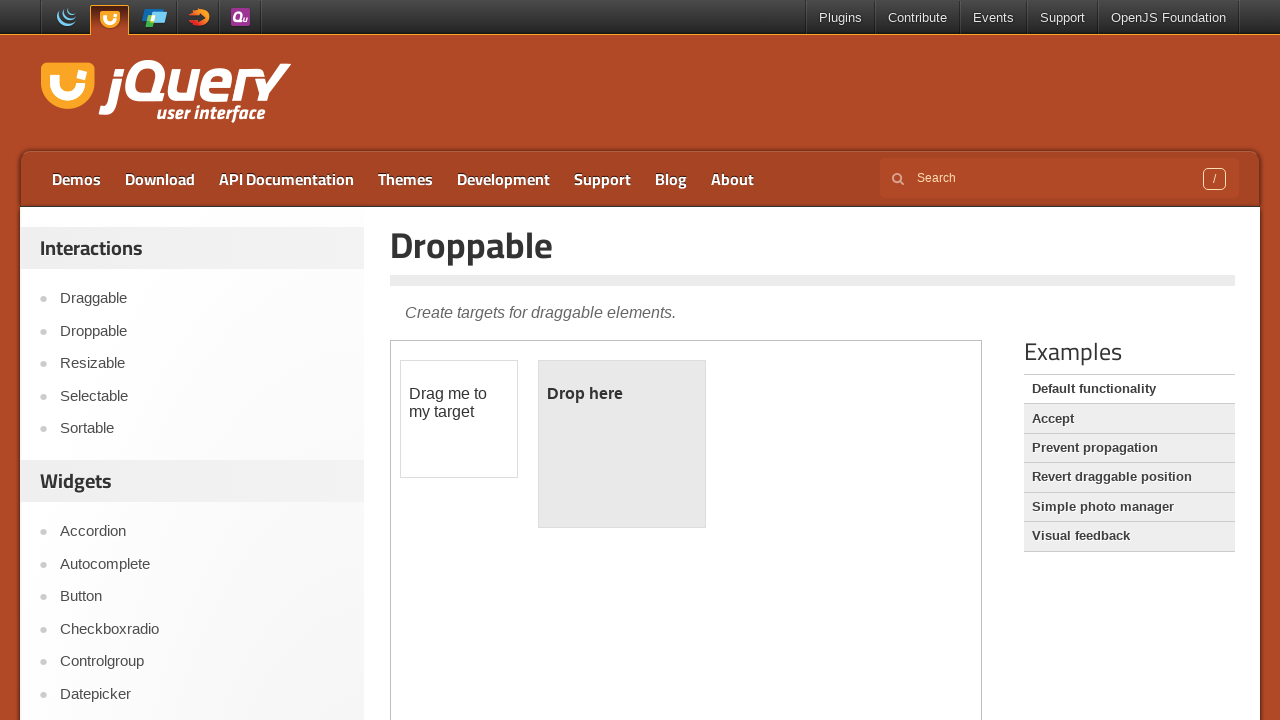

Located the droppable target element (#droppable) within the iframe
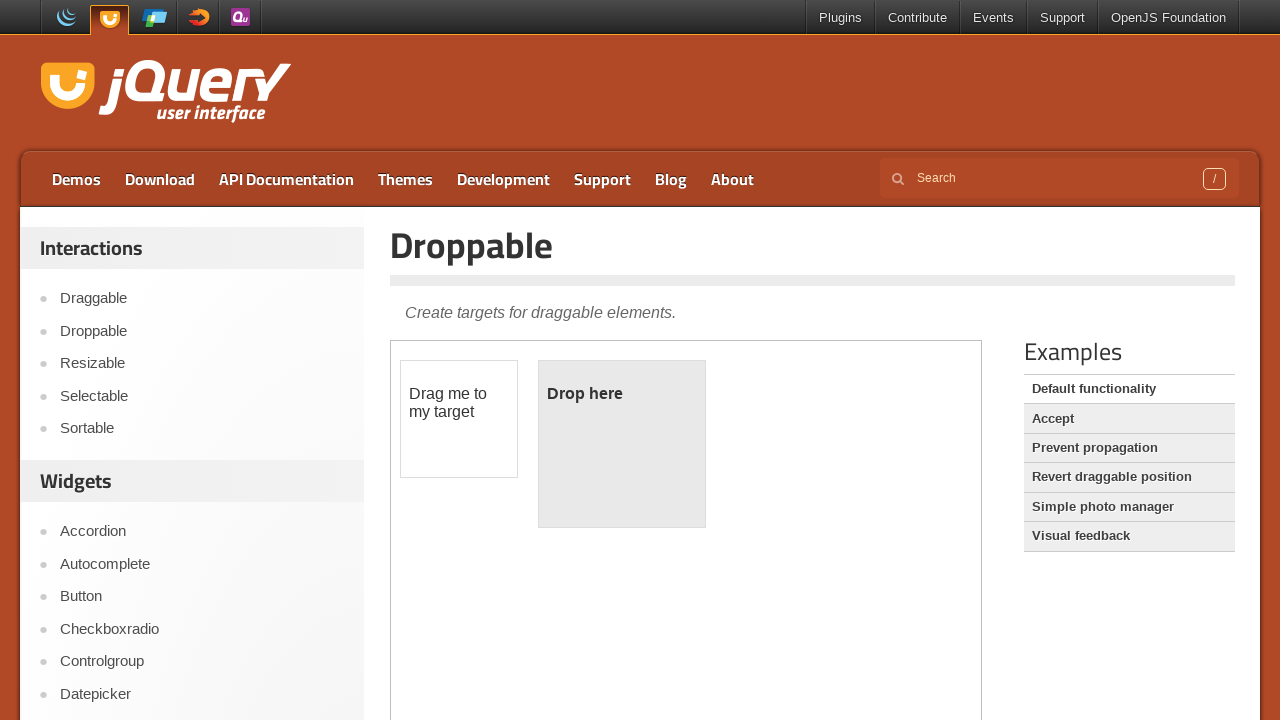

Dragged the draggable element and dropped it onto the droppable target area at (622, 444)
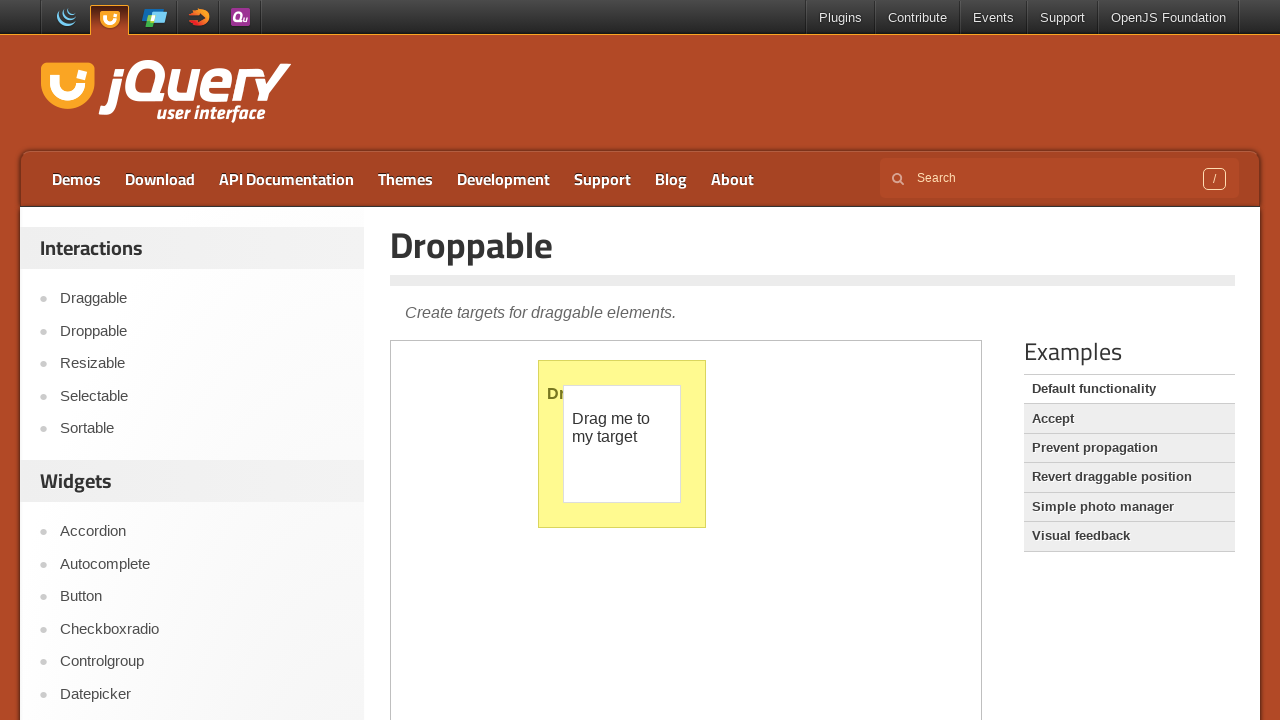

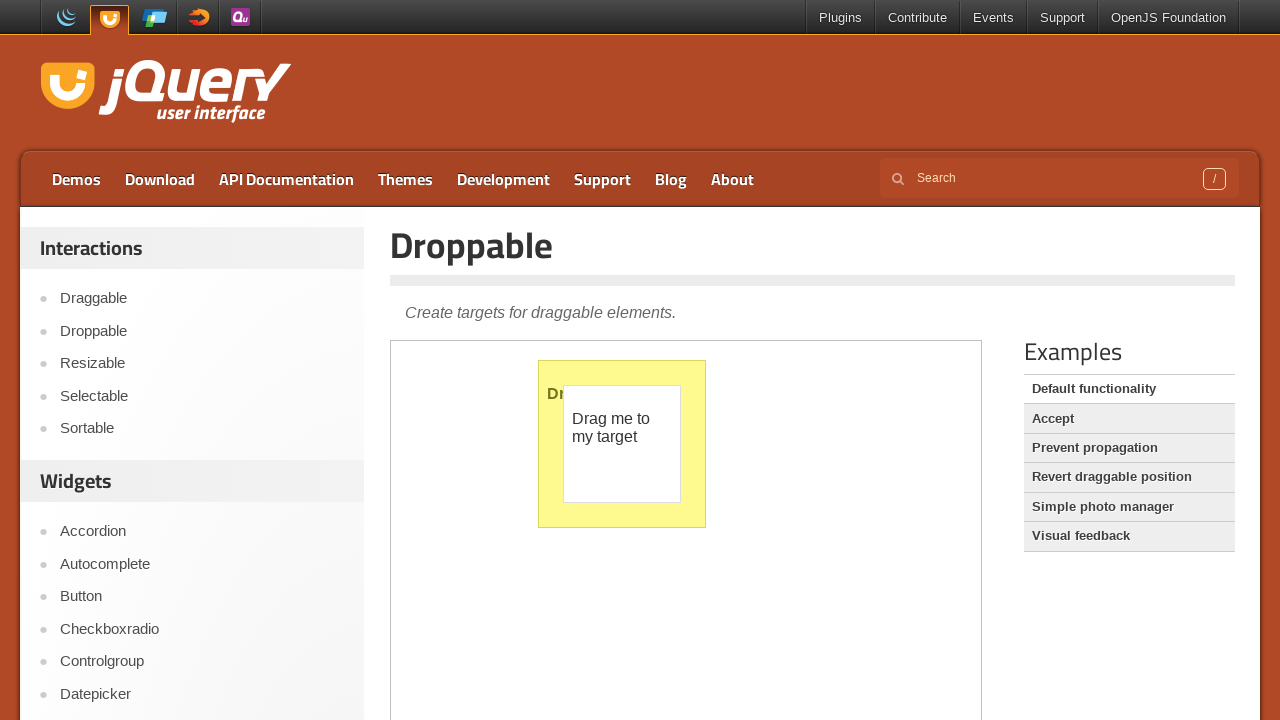